Navigates to the Demoblaze demo store and verifies that the Nexus 6 product is displayed on the homepage. The original test fetched product data from an API to verify the title, but this translation focuses on the UI verification aspect.

Starting URL: https://www.demoblaze.com/

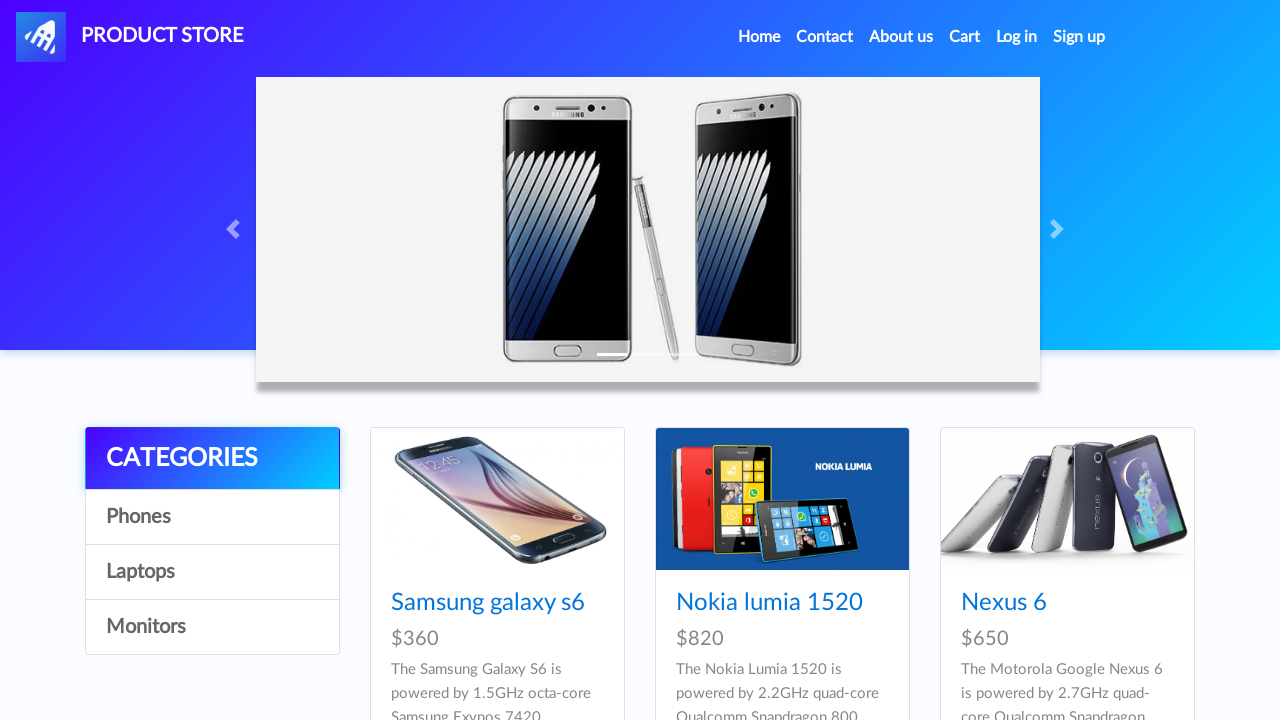

Waited for Nexus 6 product link to be present in DOM
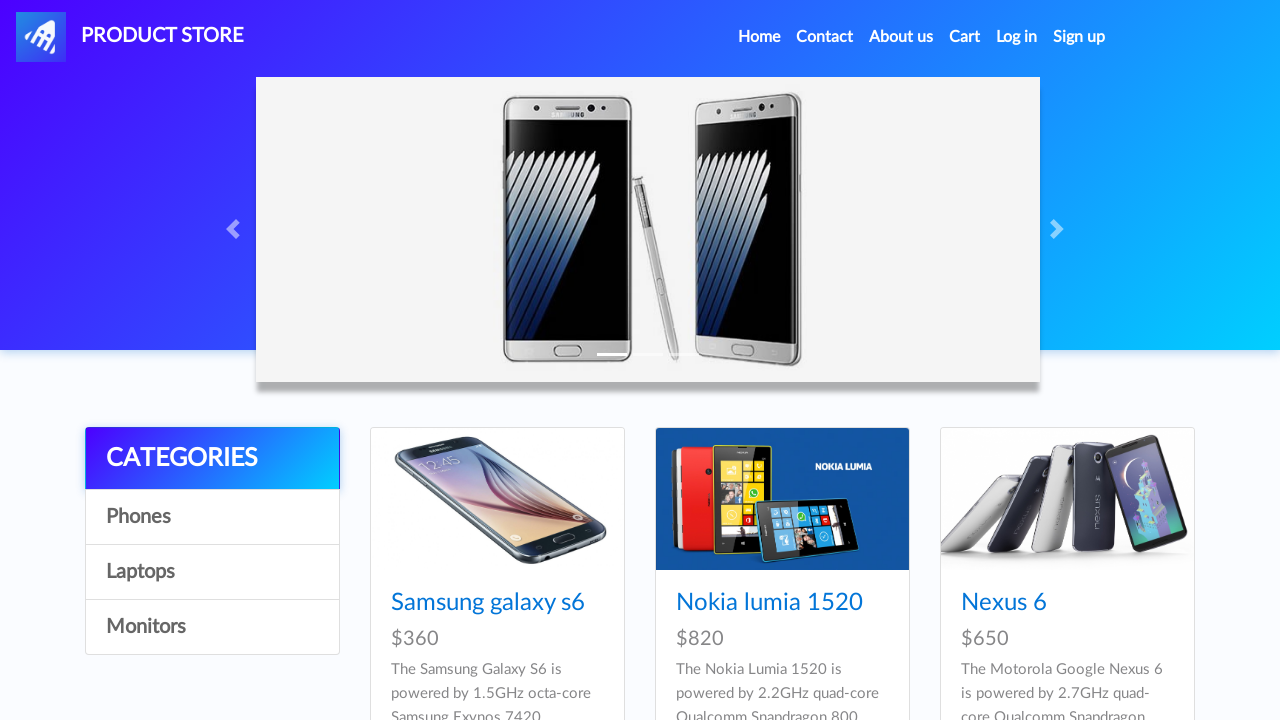

Verified that Nexus 6 product is visible on the homepage
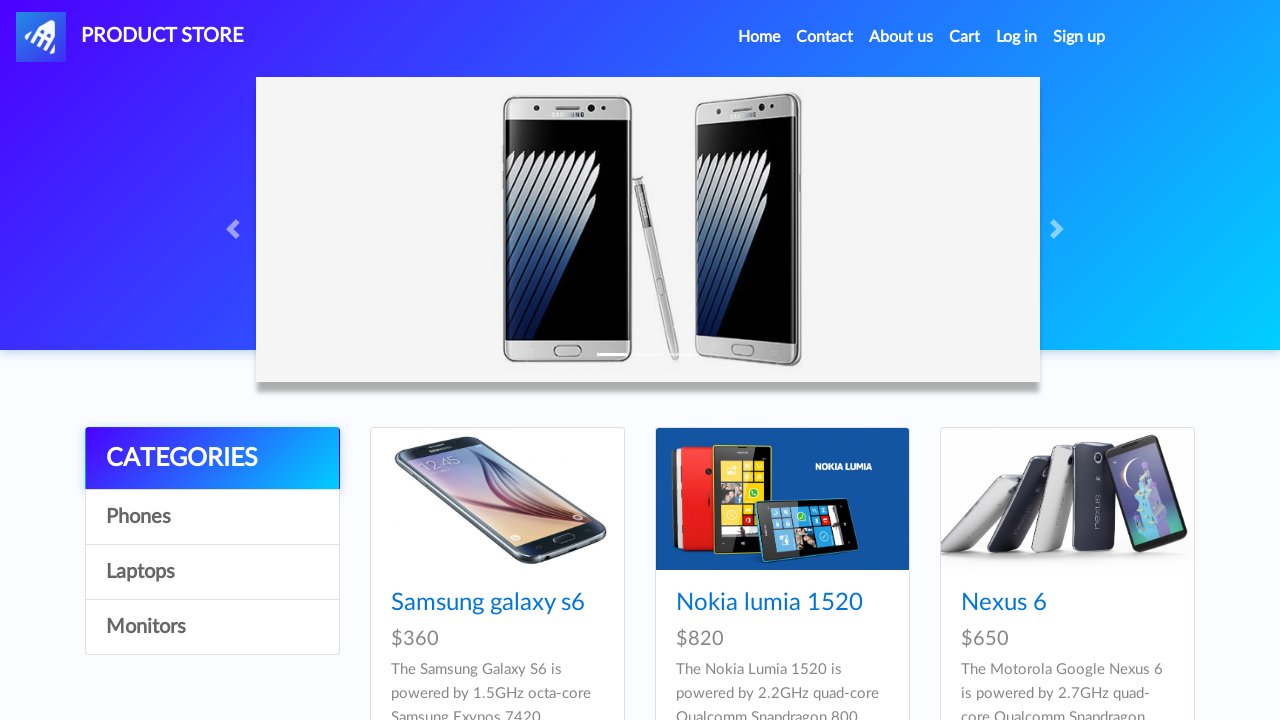

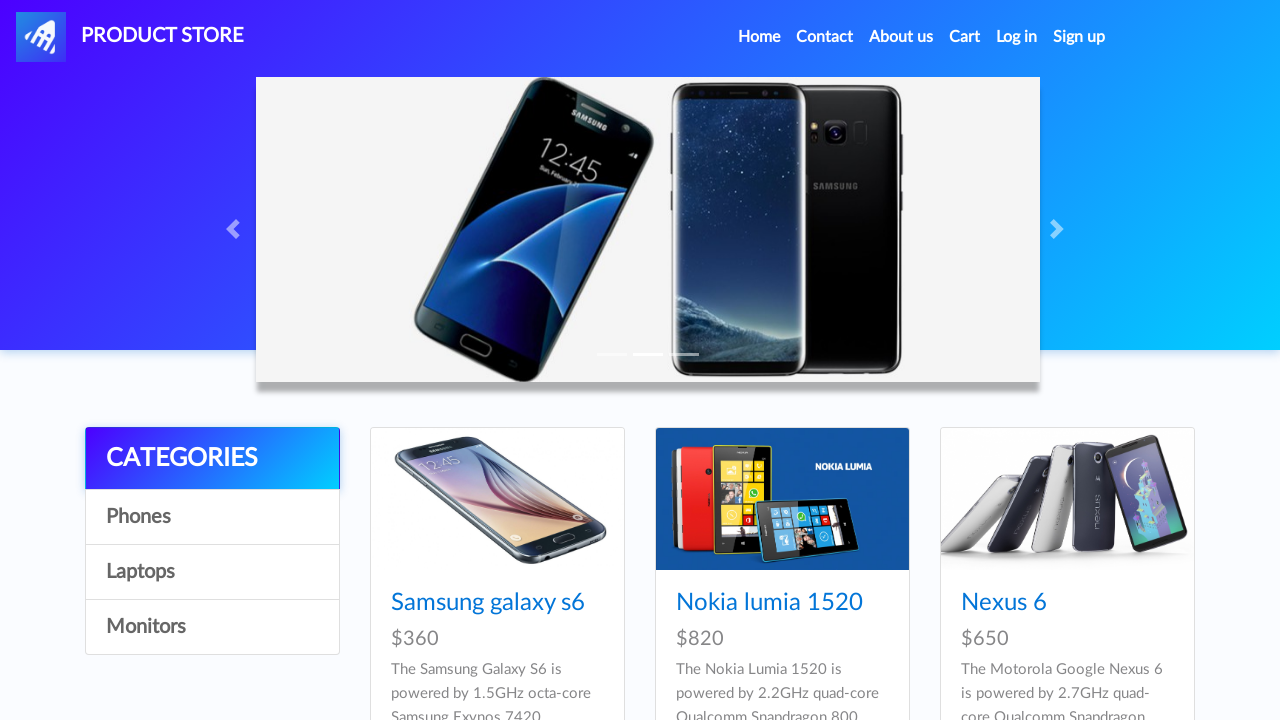